Tests file upload functionality by uploading a file to a file picker input element on the Applitools Kitchen demo page

Starting URL: https://kitchen.applitools.com/ingredients/file-picker

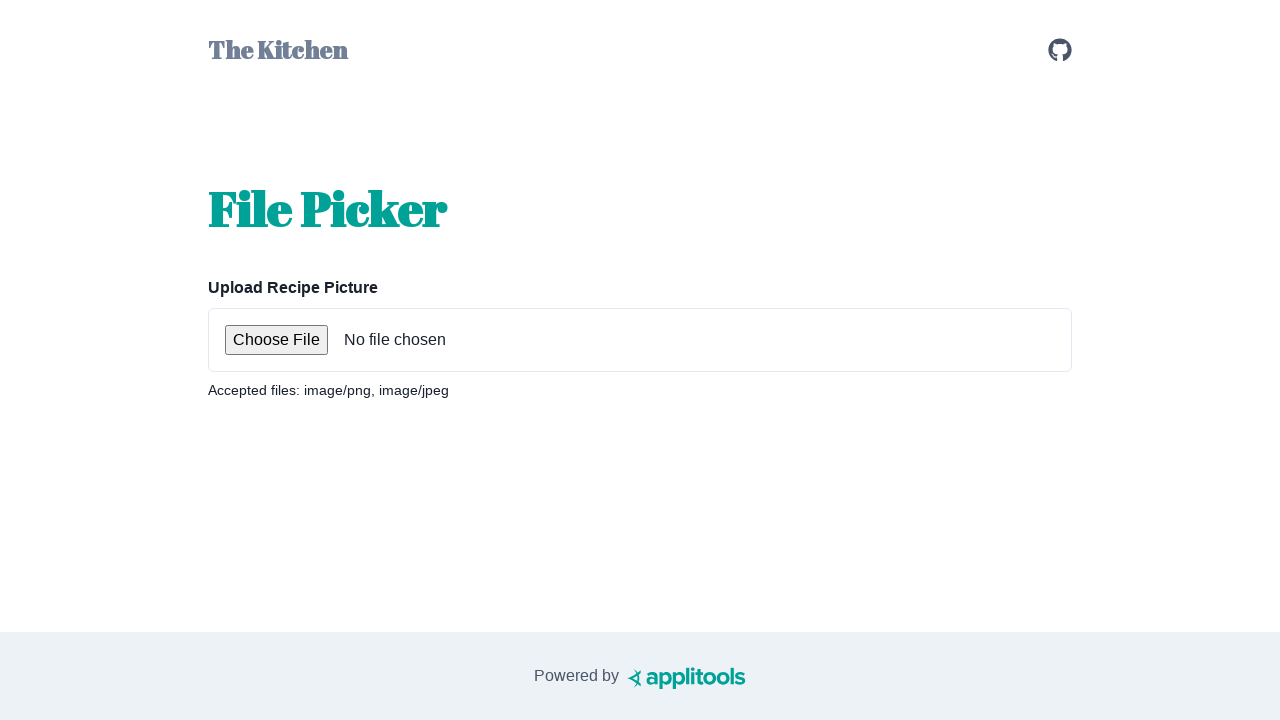

Created temporary test file for upload
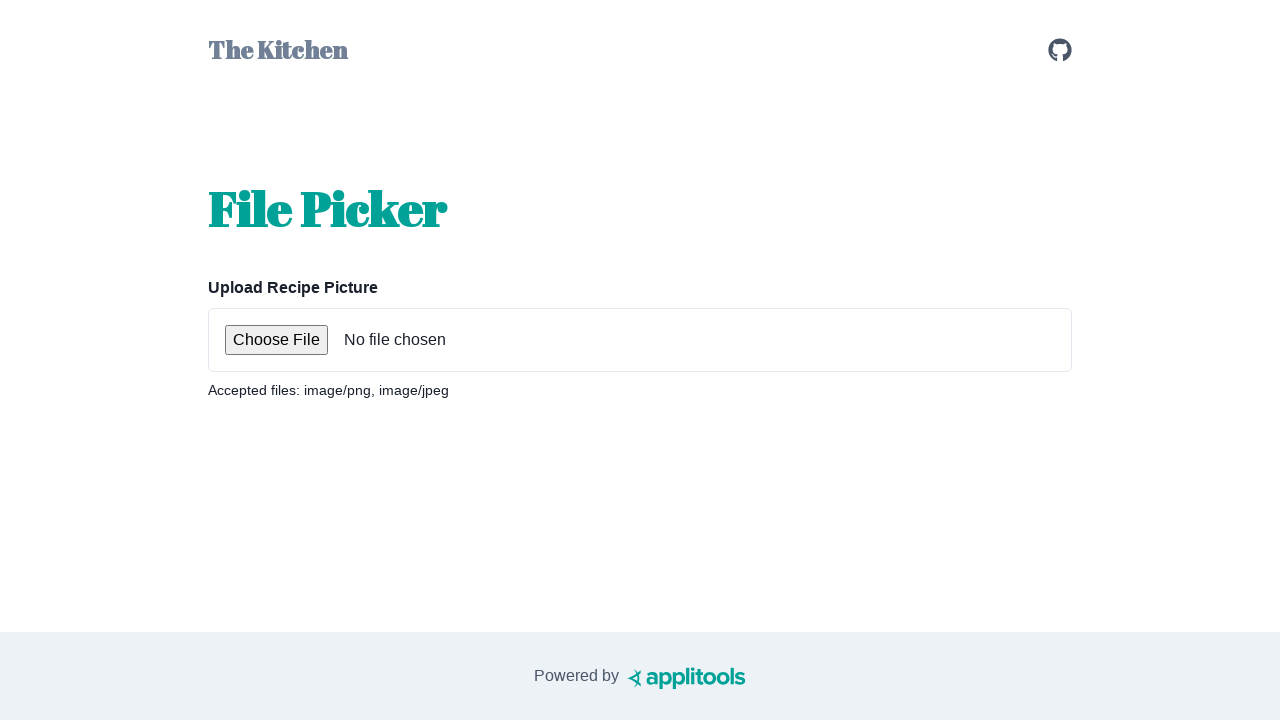

Uploaded file to photo-upload input element
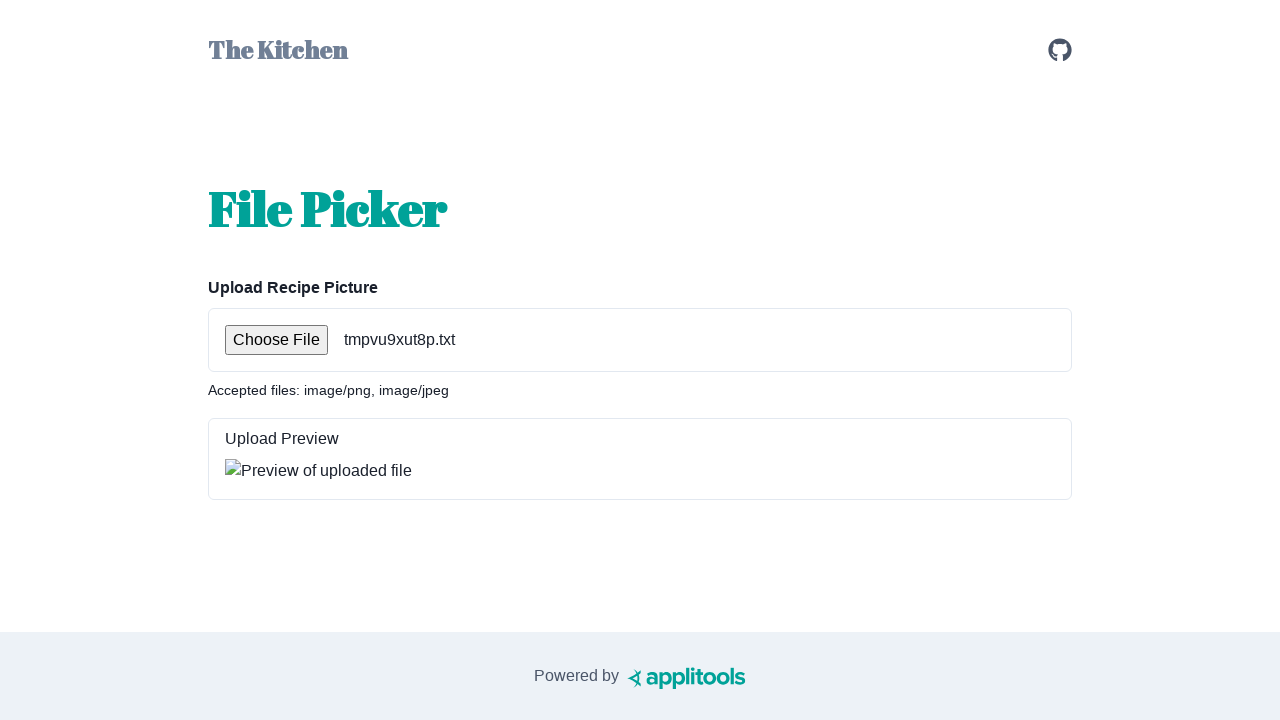

Waited for file upload to be processed
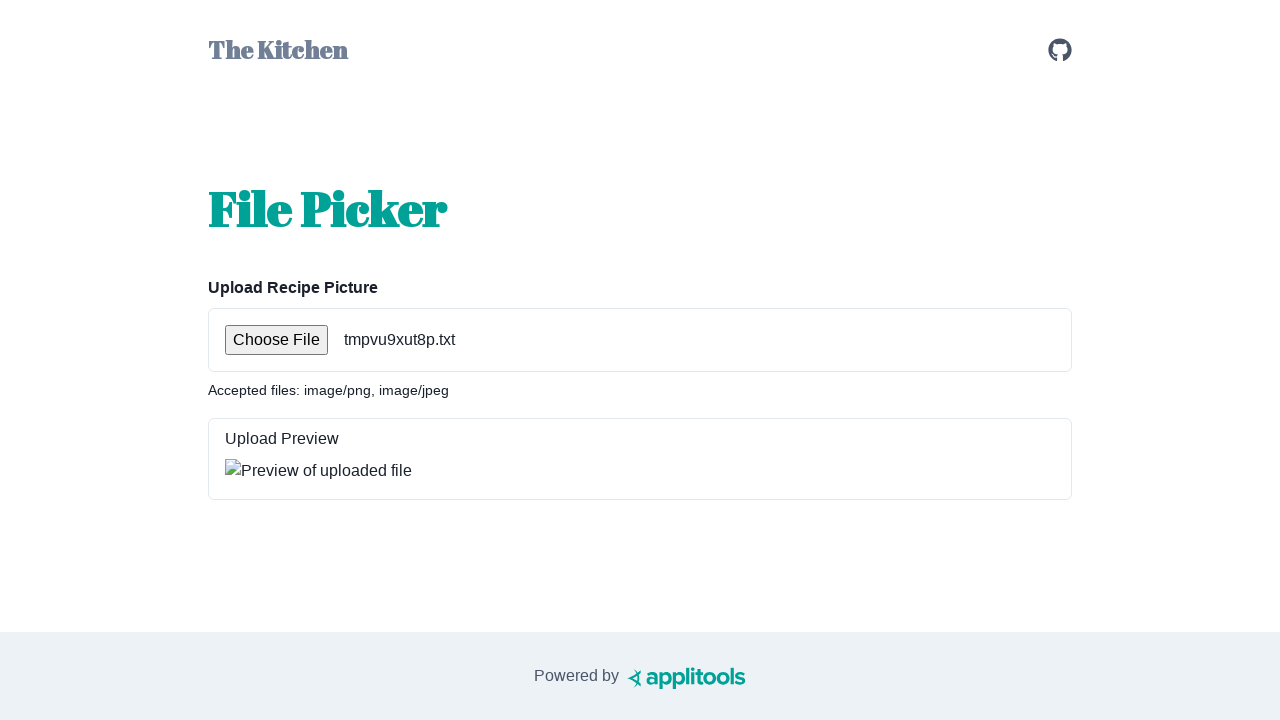

Cleaned up temporary test file
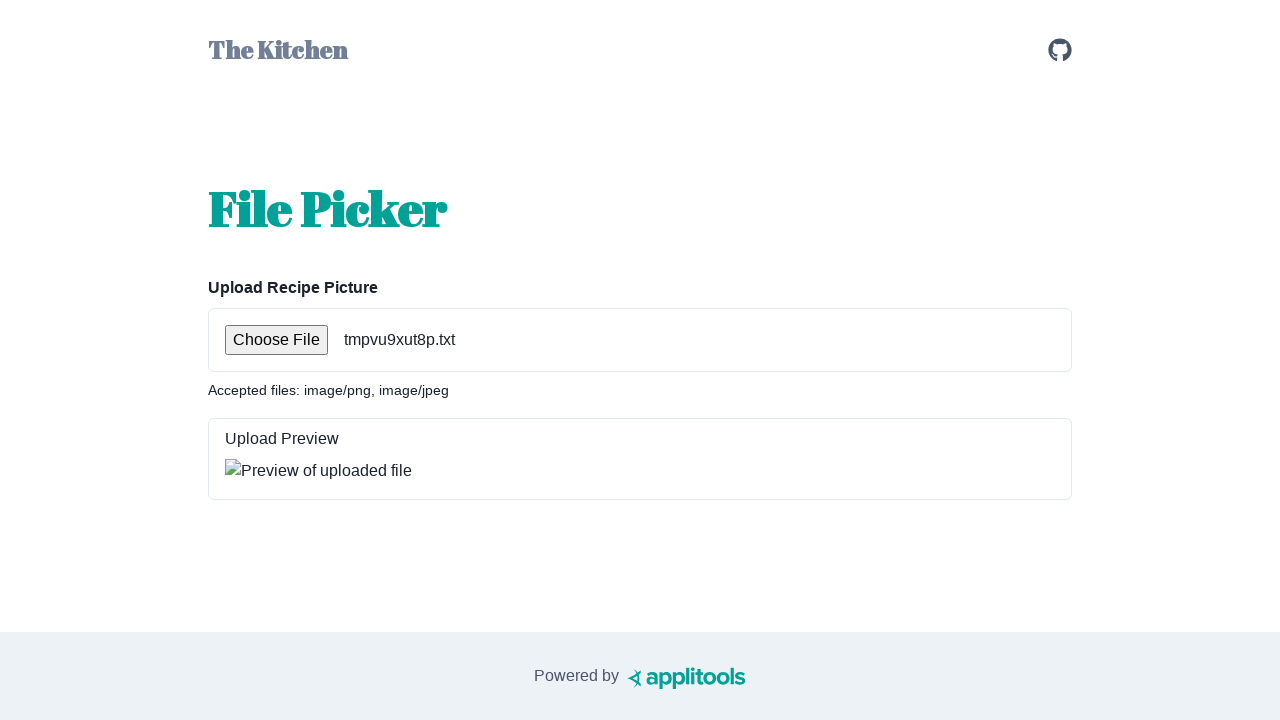

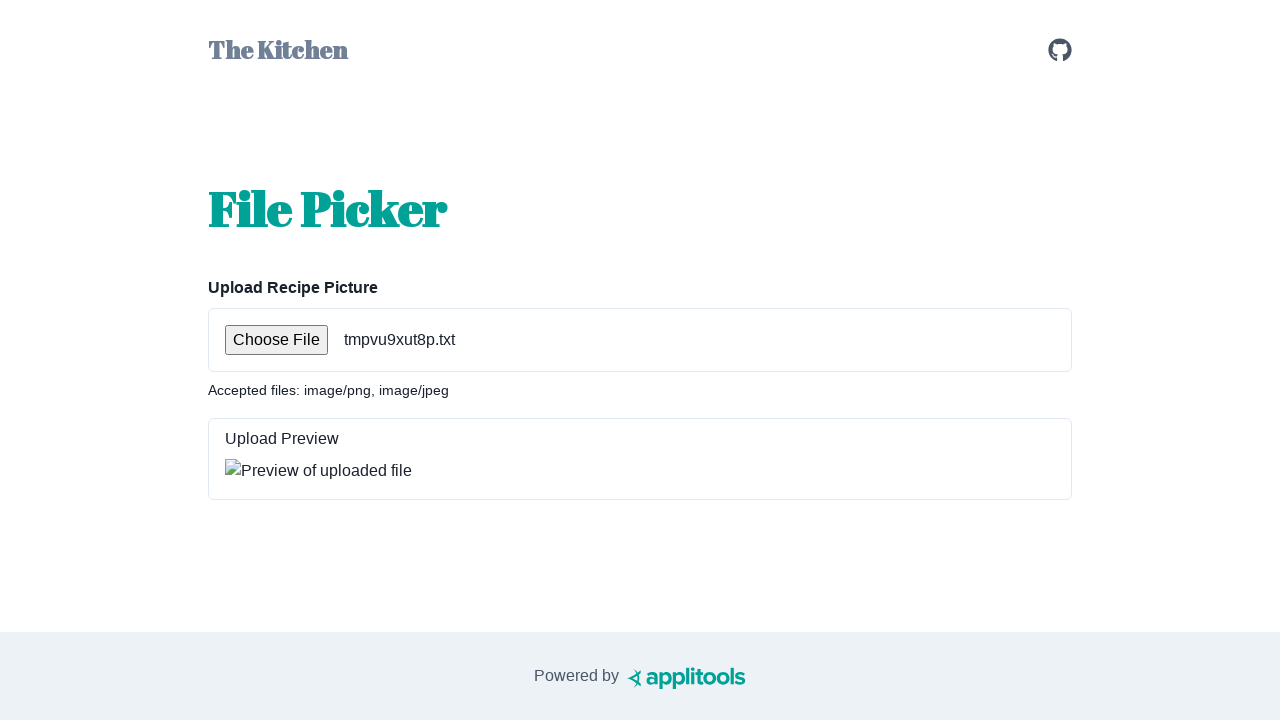